Tests basic HTML form controls including filling a text field, selecting a radio button, toggling checkboxes, clicking a register button, and clicking a navigation link

Starting URL: https://www.hyrtutorials.com/p/basic-controls.html

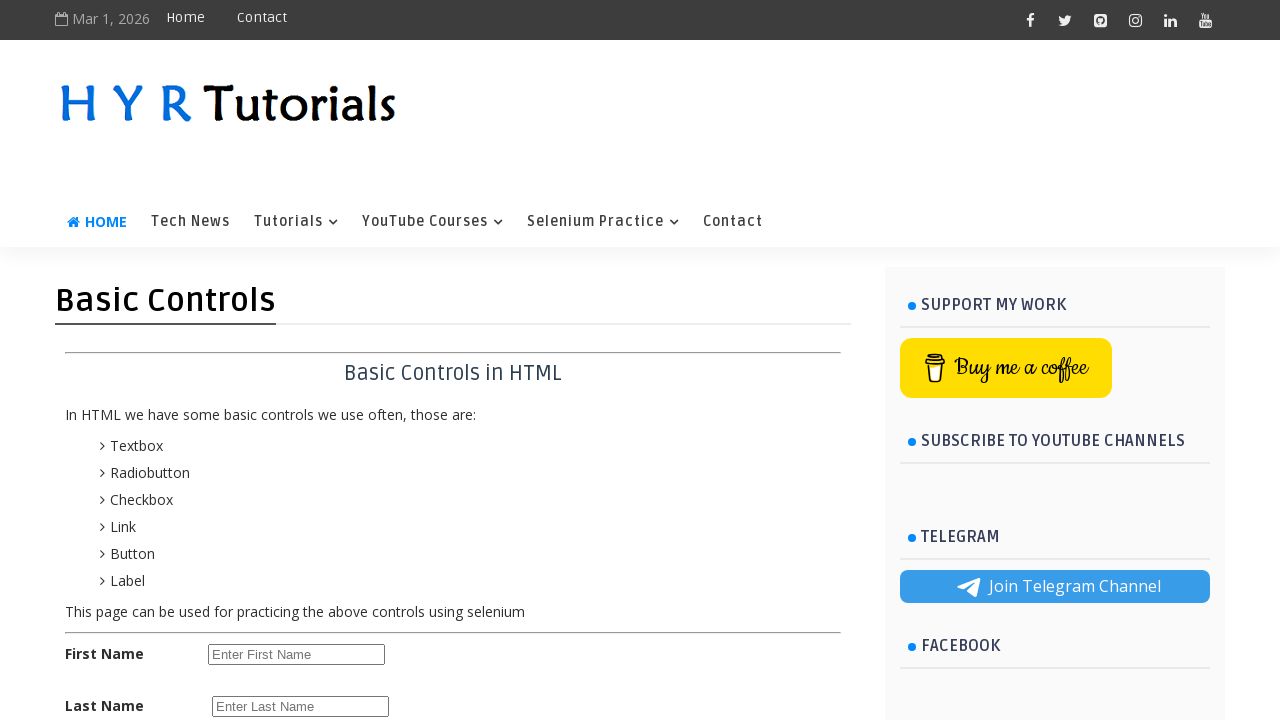

Filled first name text field with 'abdul Mazhar' on #firstName
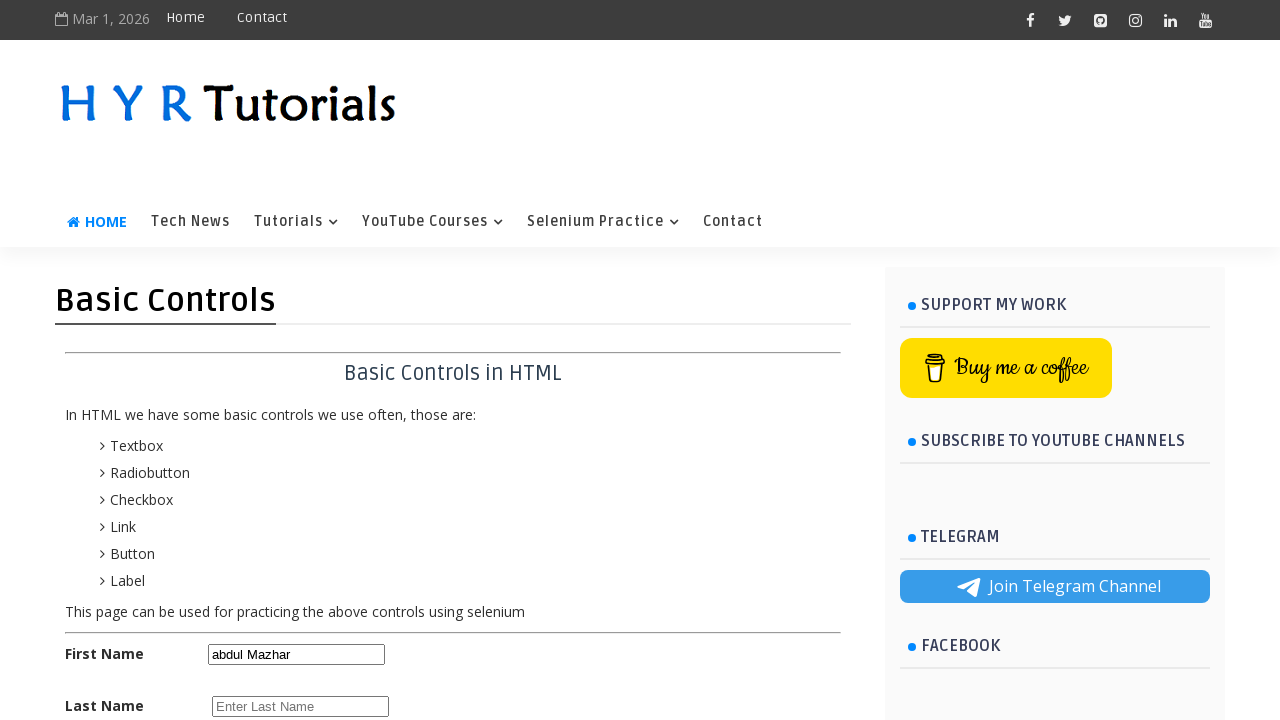

Selected female radio button at (286, 360) on #femalerb
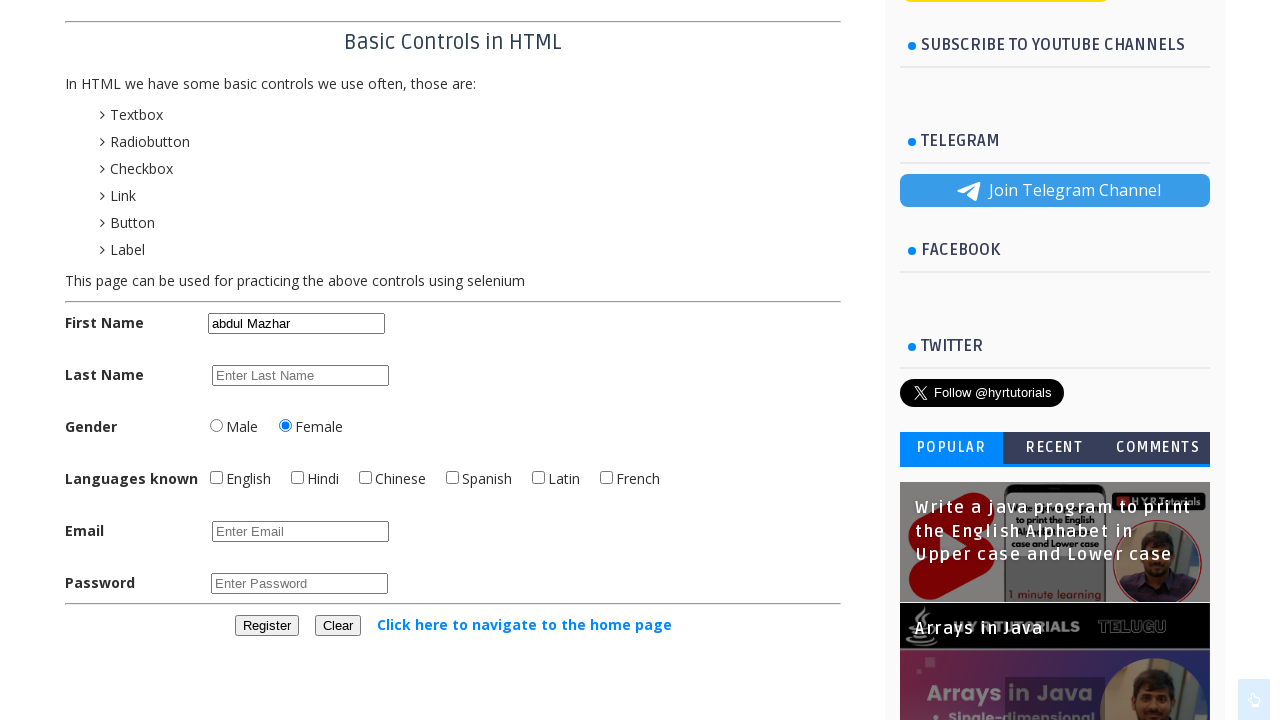

Clicked English checkbox to select it at (216, 478) on #englishchbx
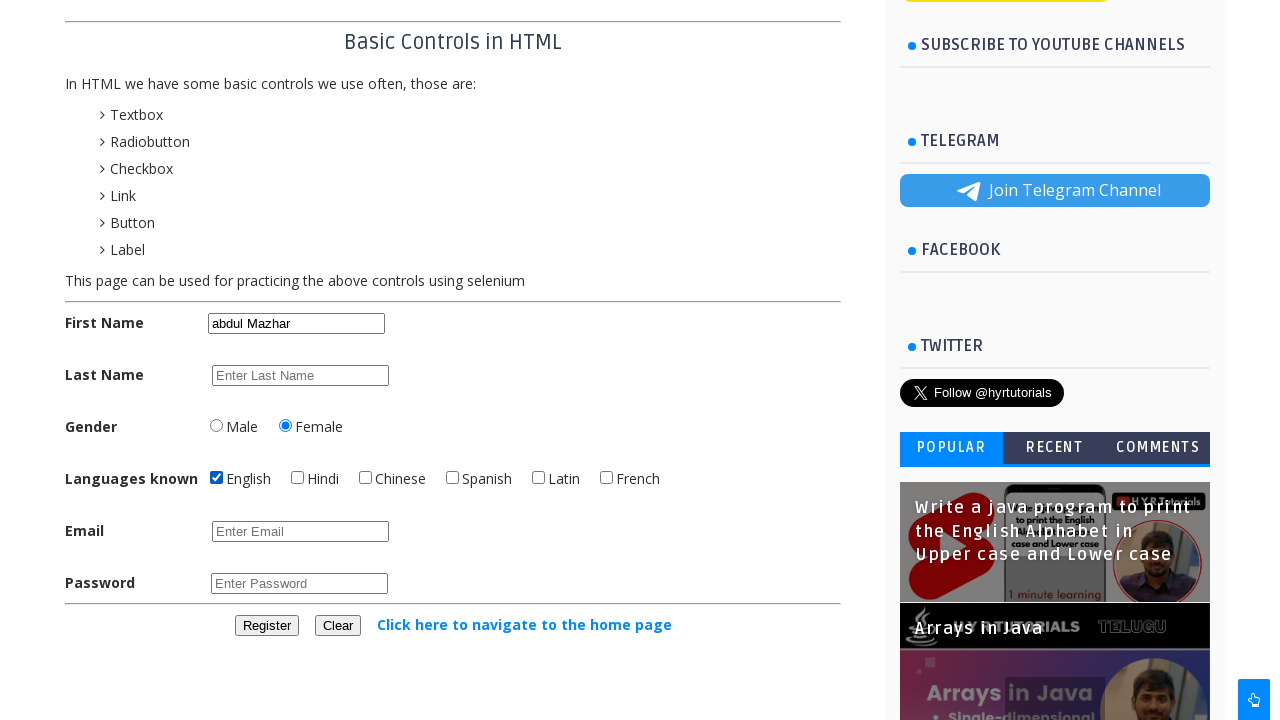

Toggled English checkbox to unselect it at (216, 478) on #englishchbx
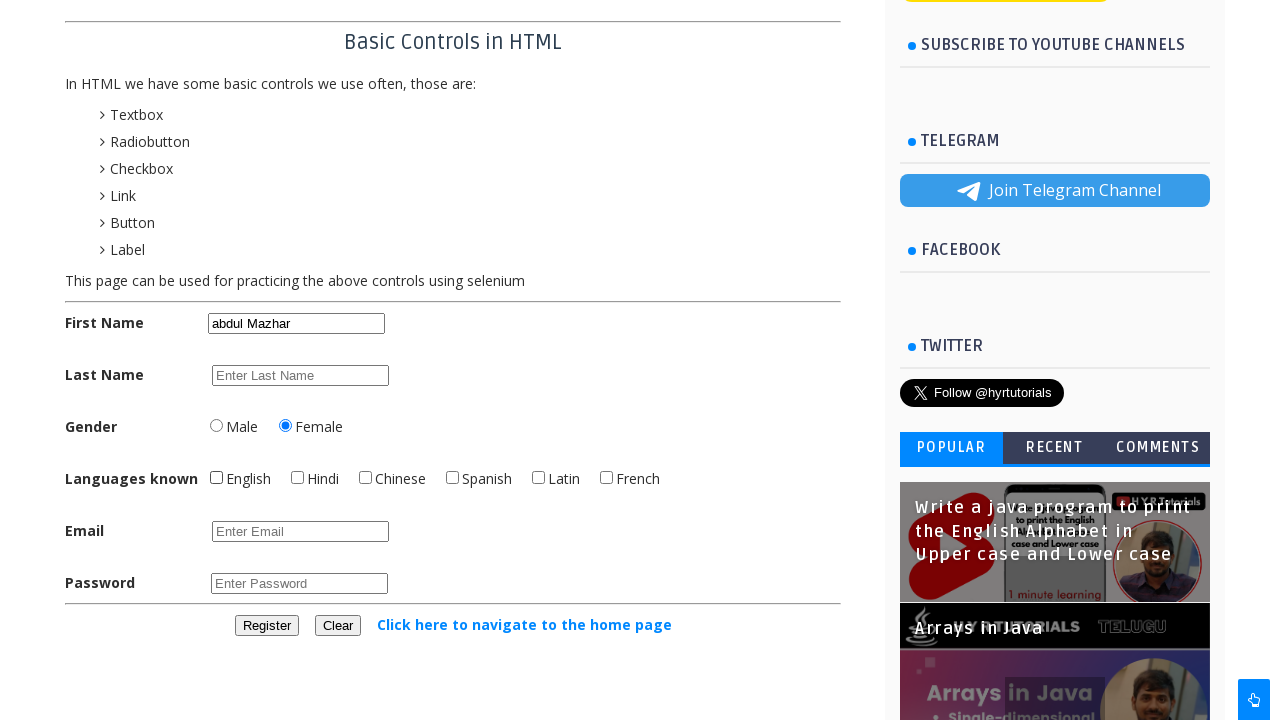

Located language checkbox element
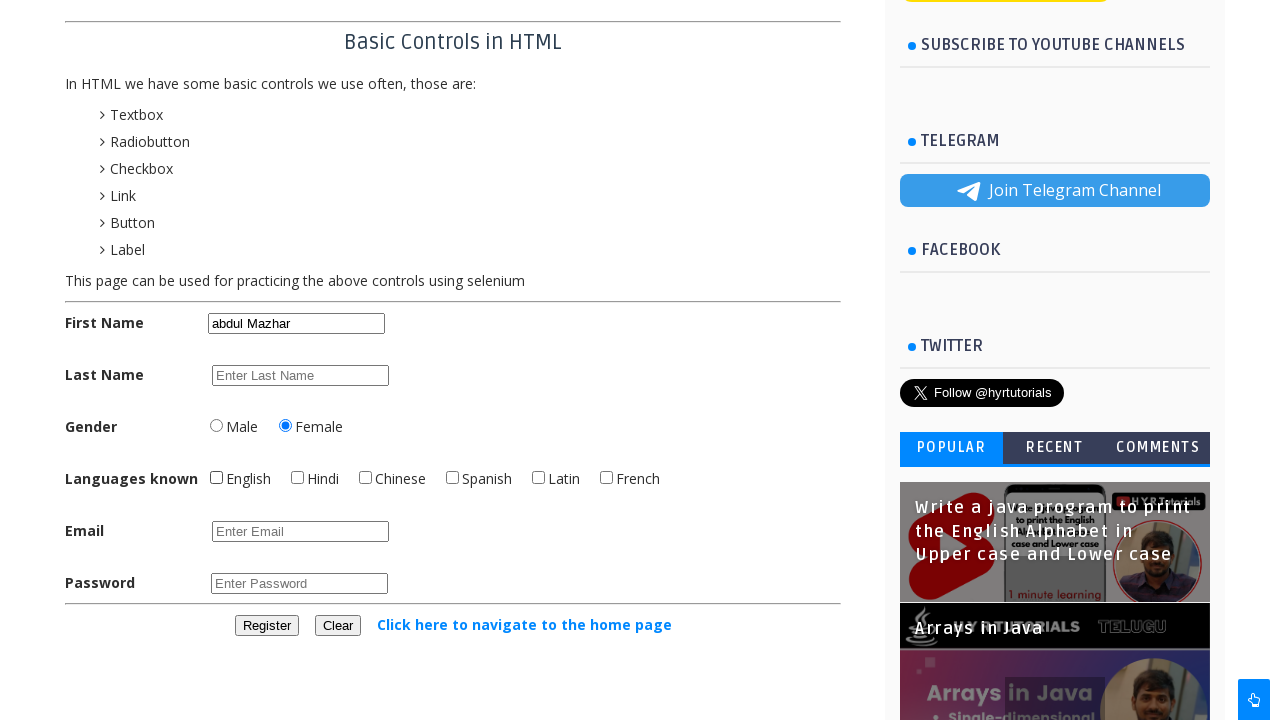

Clicked register button to submit form at (266, 626) on #registerbtn
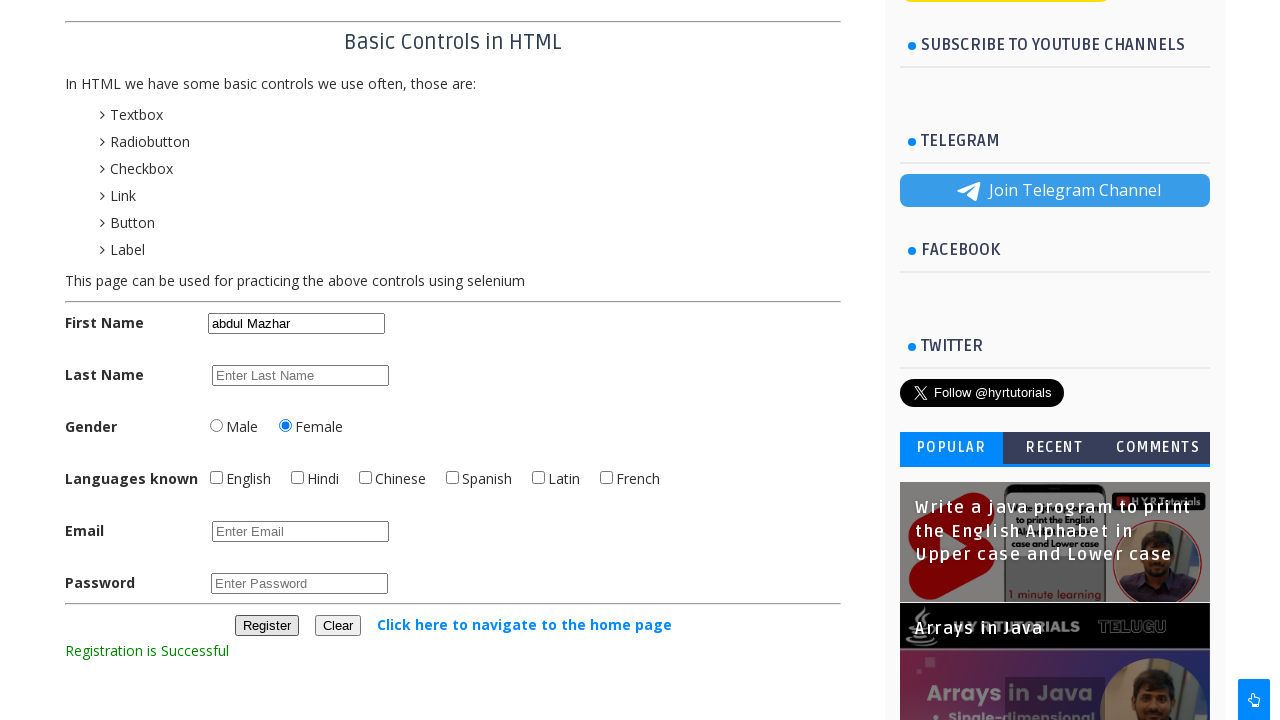

Clicked navigation link to home page at (524, 624) on text=Click here to navigate to the home page
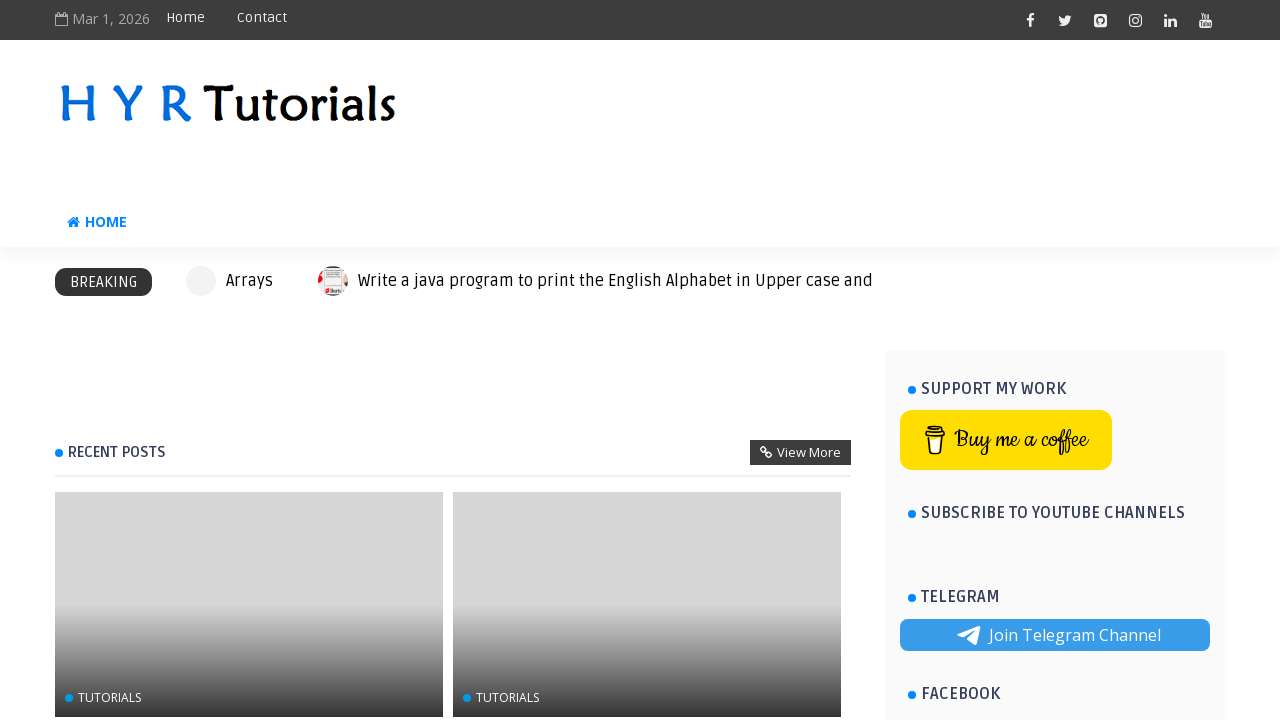

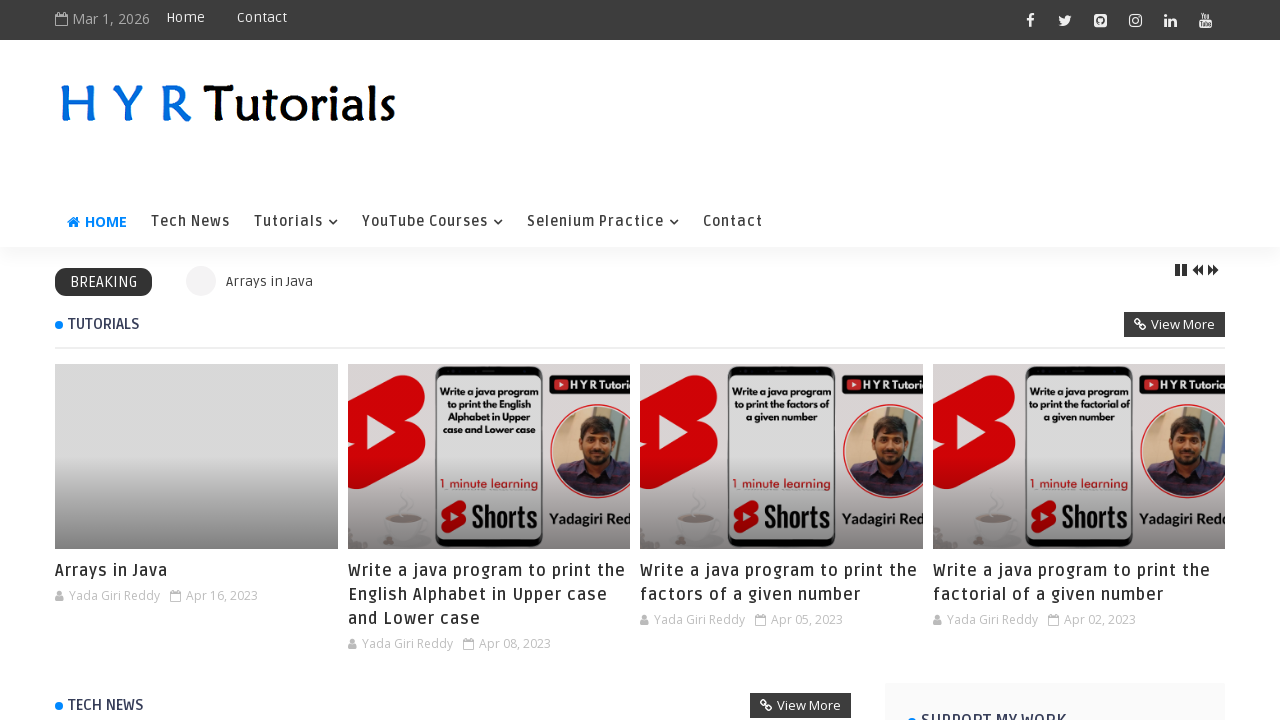